Navigates to Metacore Games open positions page and verifies that job listings are displayed by waiting for job title elements to load.

Starting URL: https://metacoregames.com/open-positions

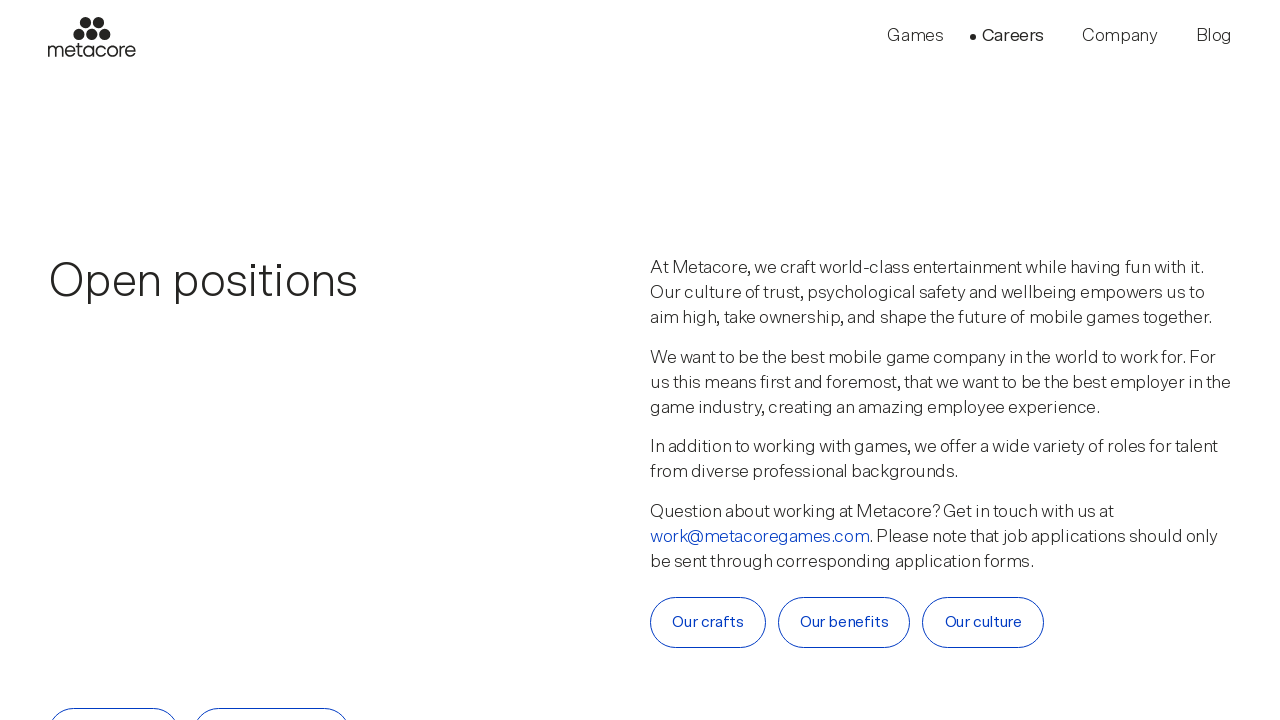

Navigated to Metacore Games open positions page
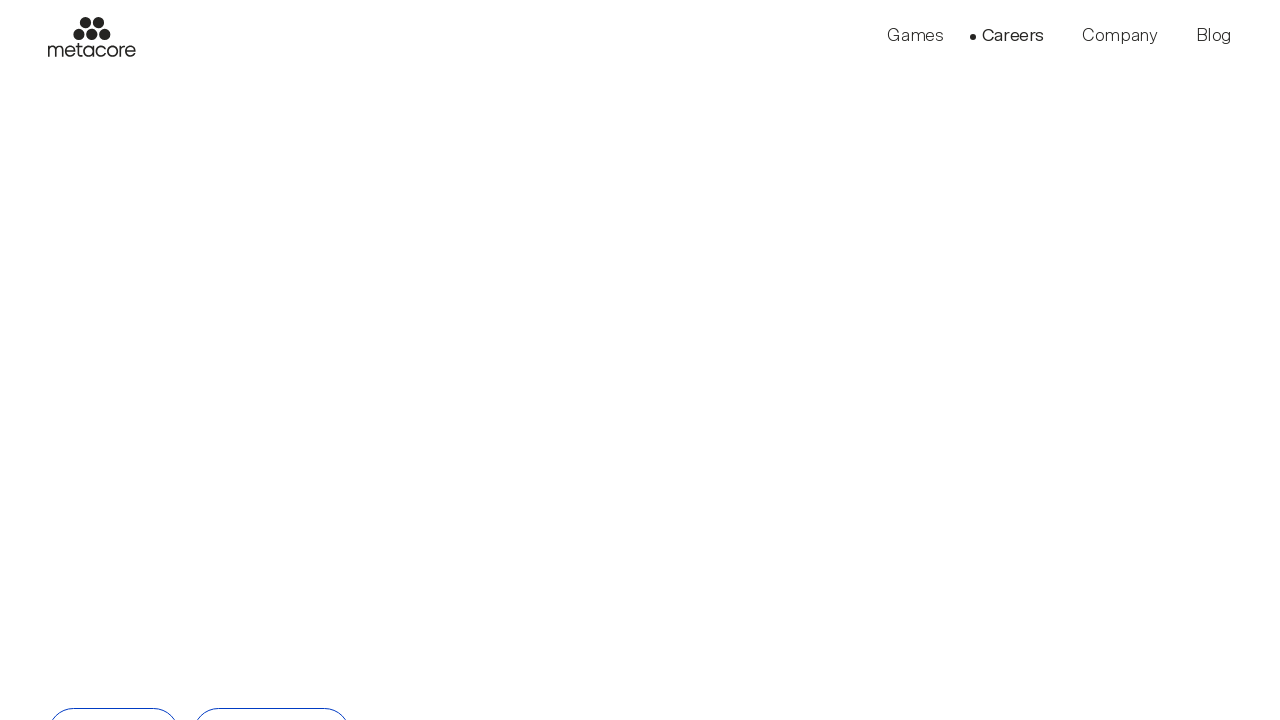

Job title elements loaded
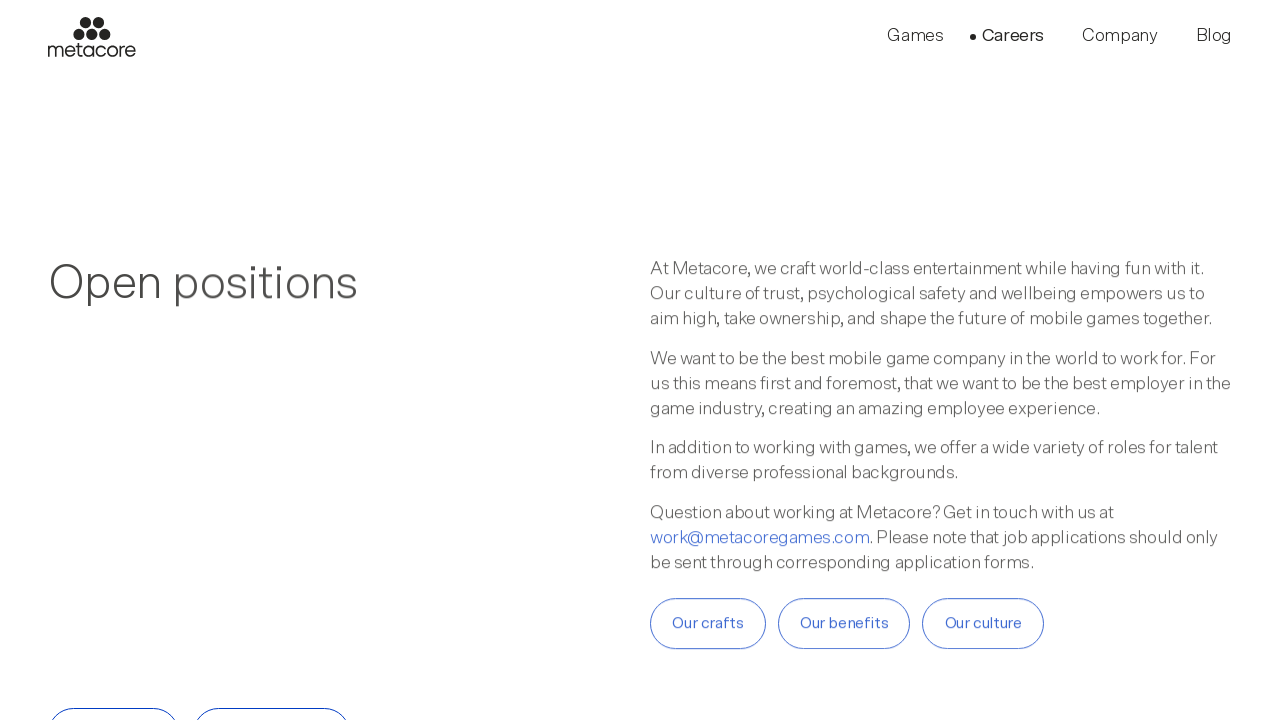

Job listing links verified to be present
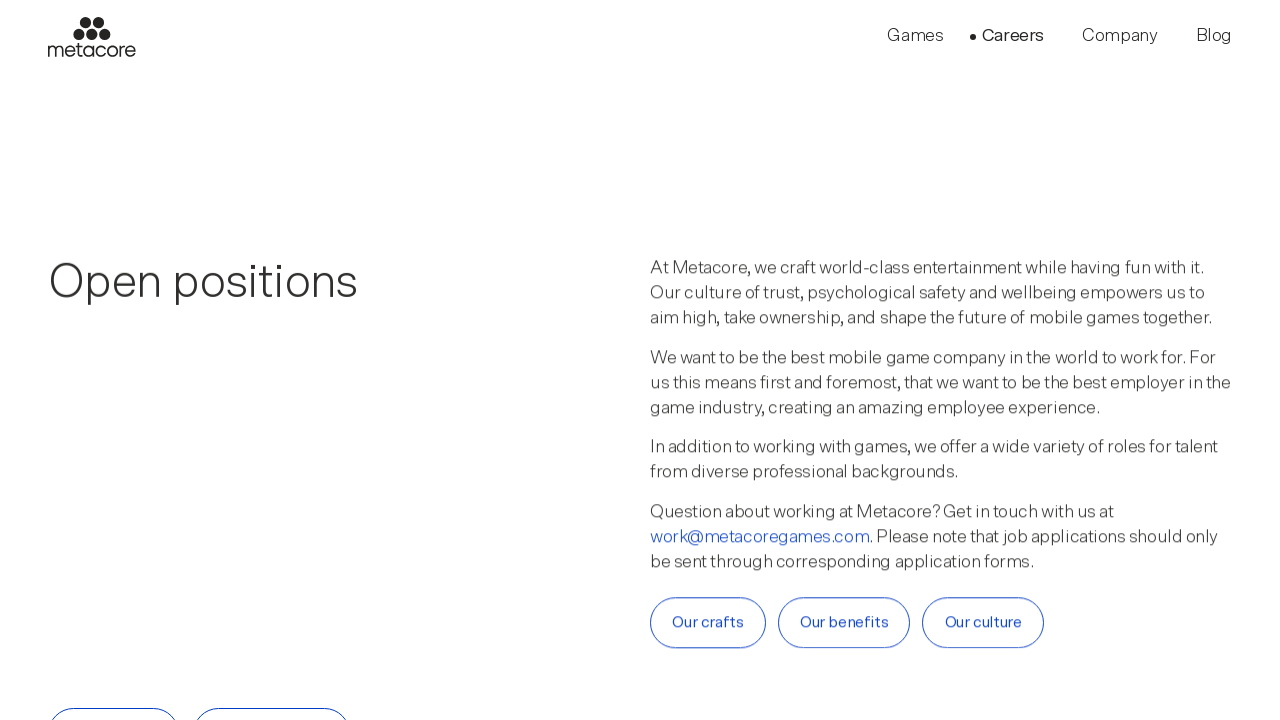

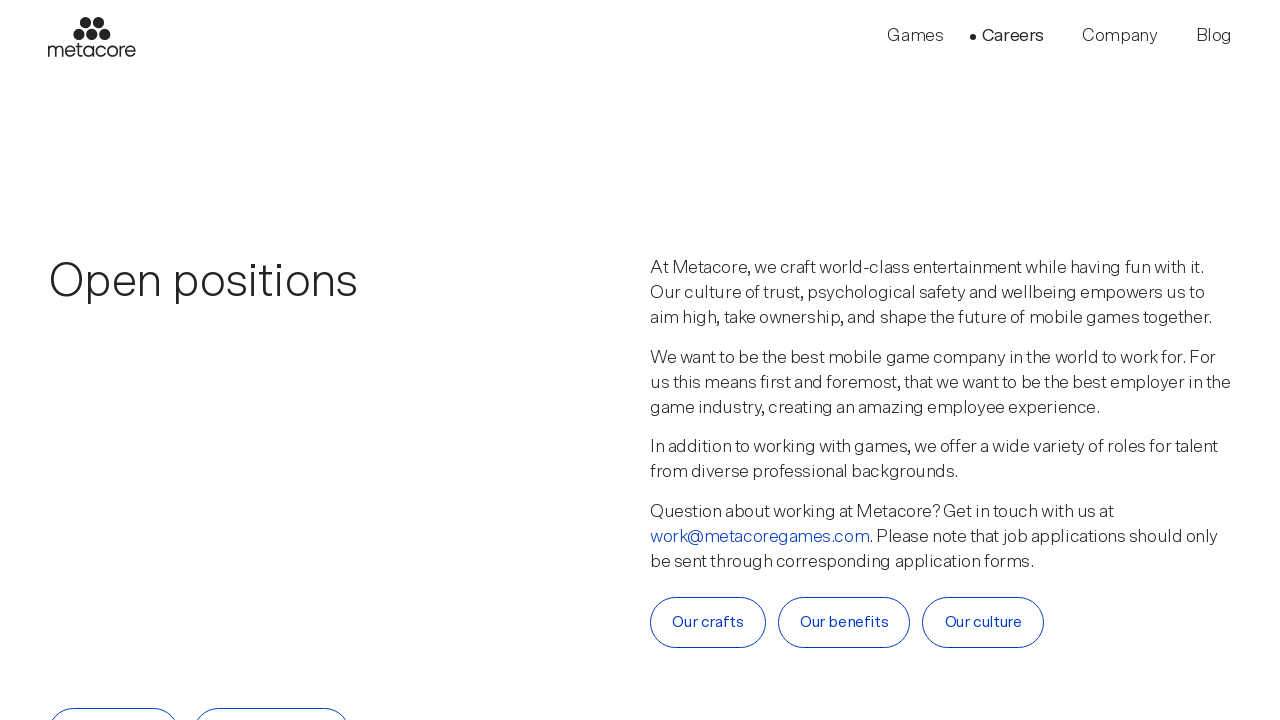